Tests implicit wait by clicking start button and waiting for Hello World text to appear

Starting URL: http://the-internet.herokuapp.com/dynamic_loading/2

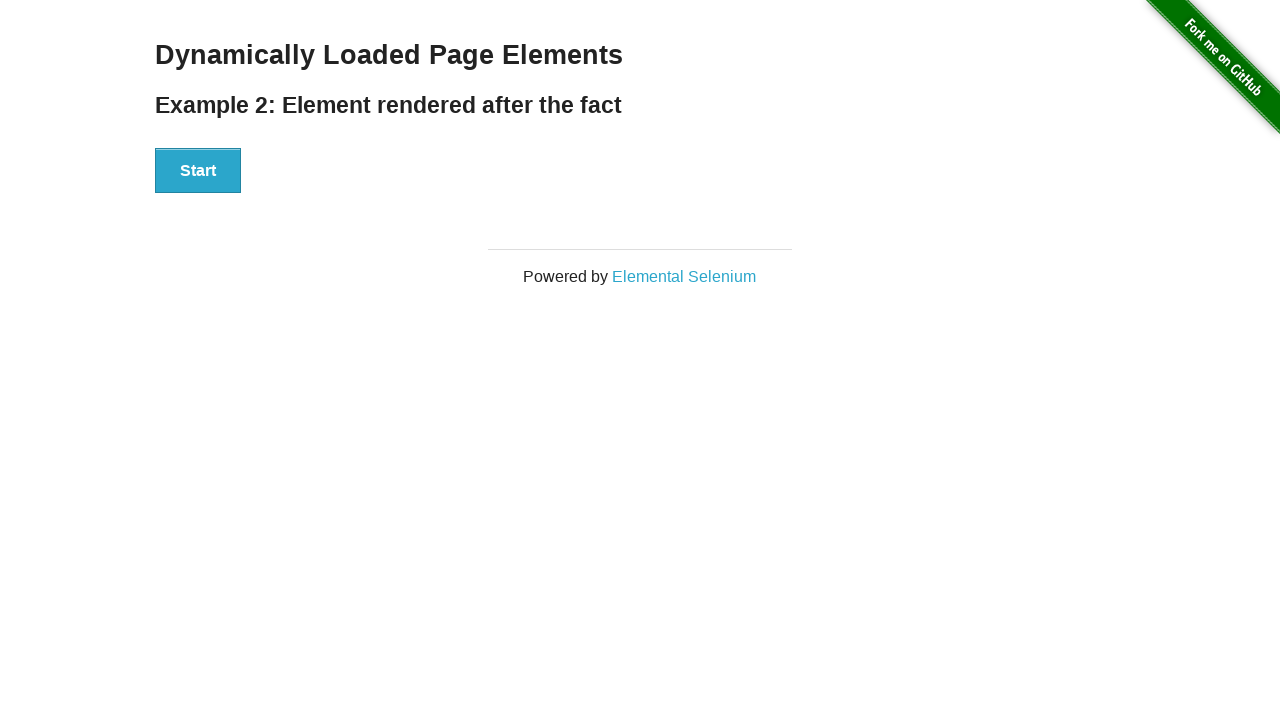

Clicked Start button to trigger dynamic loading at (198, 171) on xpath=//button[contains(text(),'Start')]
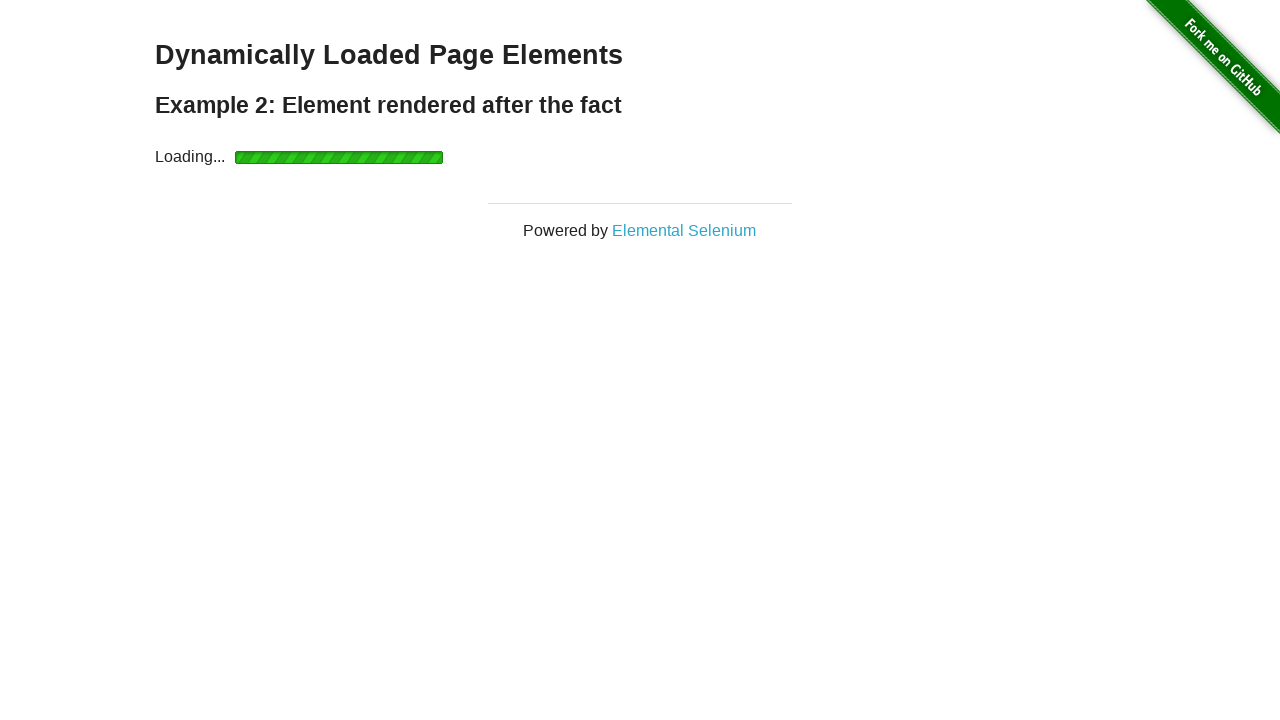

Waited for 'Hello World!' text to appear
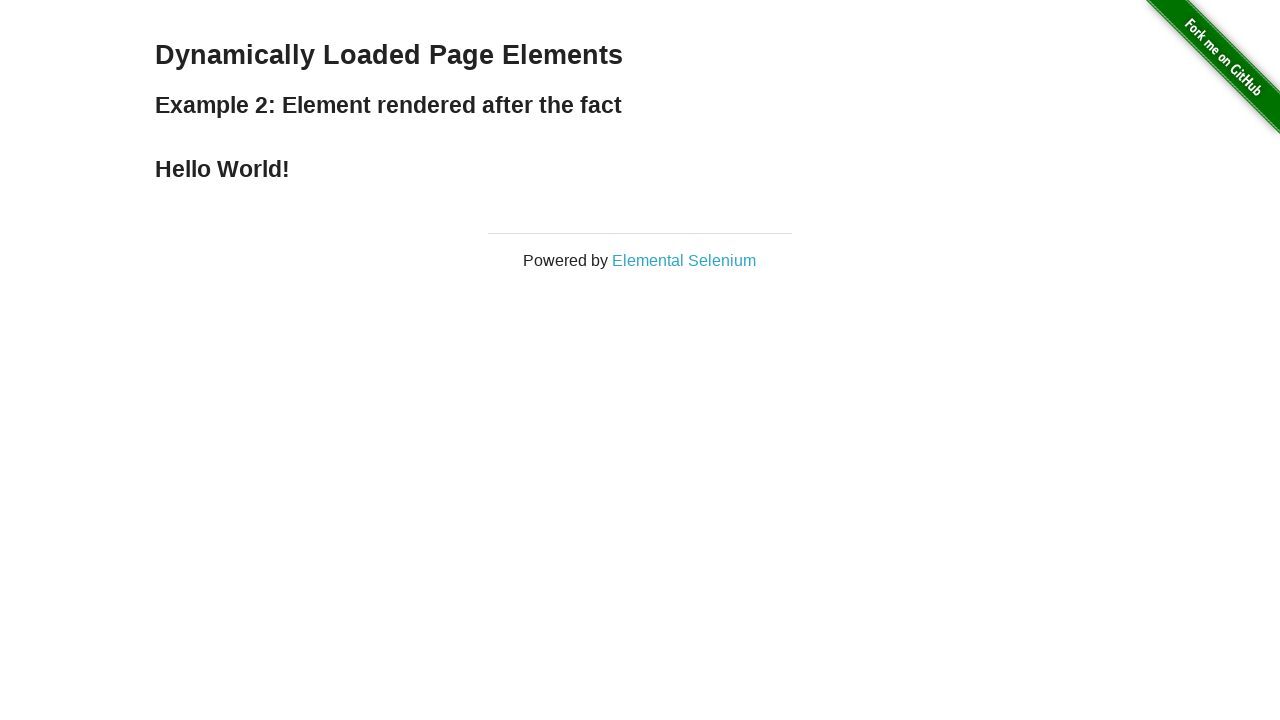

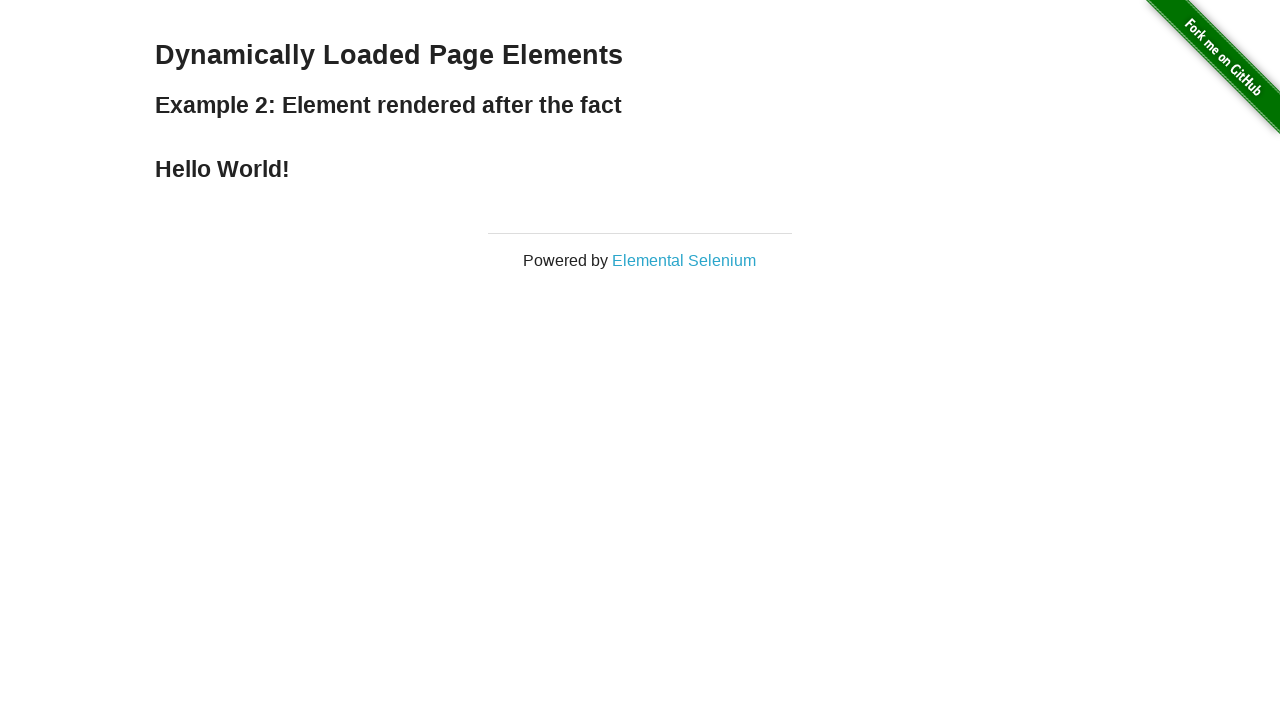